Tests JavaScript alert prompt functionality by clicking the prompt button, entering text into the alert, and accepting it

Starting URL: https://the-internet.herokuapp.com/javascript_alerts

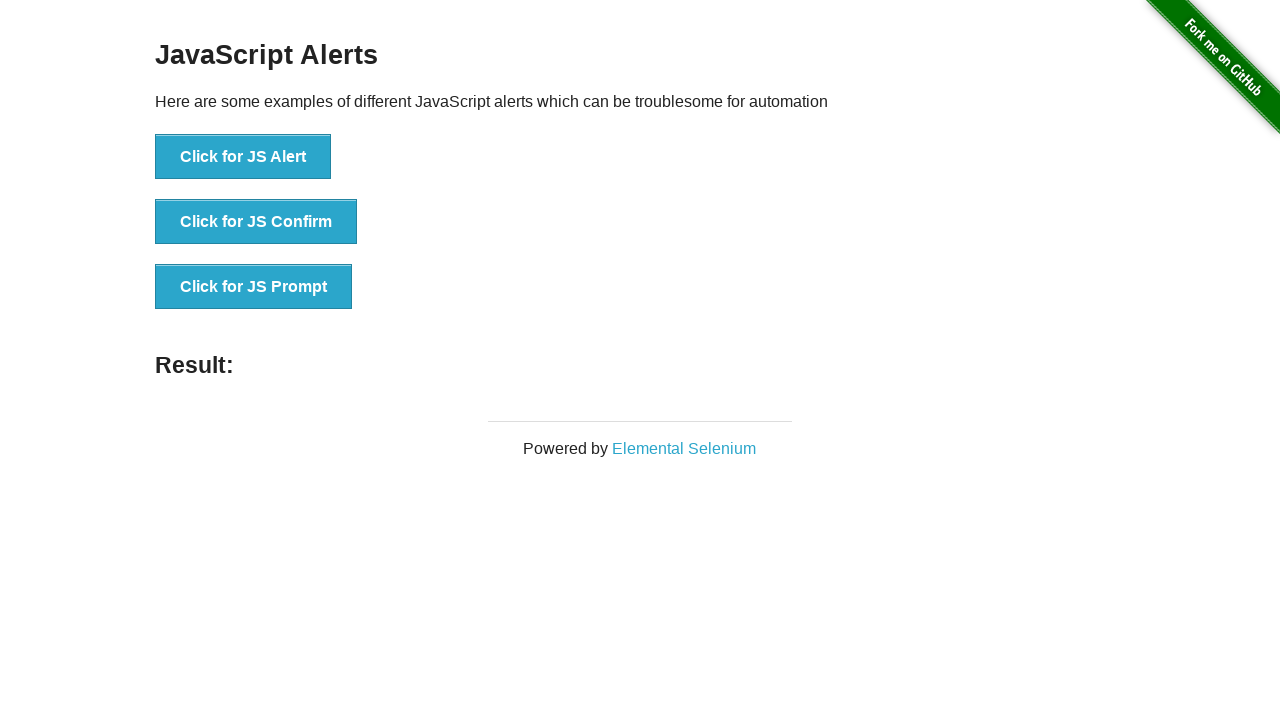

Clicked the JS Prompt button at (254, 287) on xpath=//button[.='Click for JS Prompt']
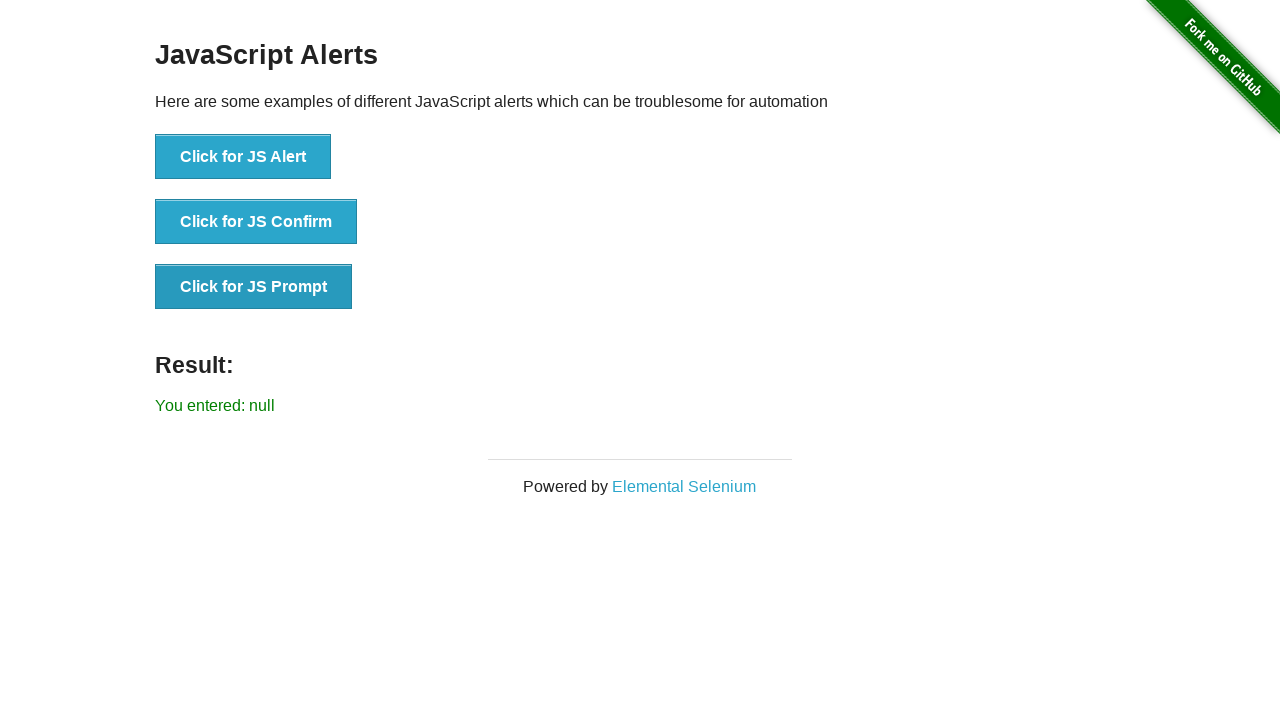

Set up dialog handler to accept prompt with 'yes'
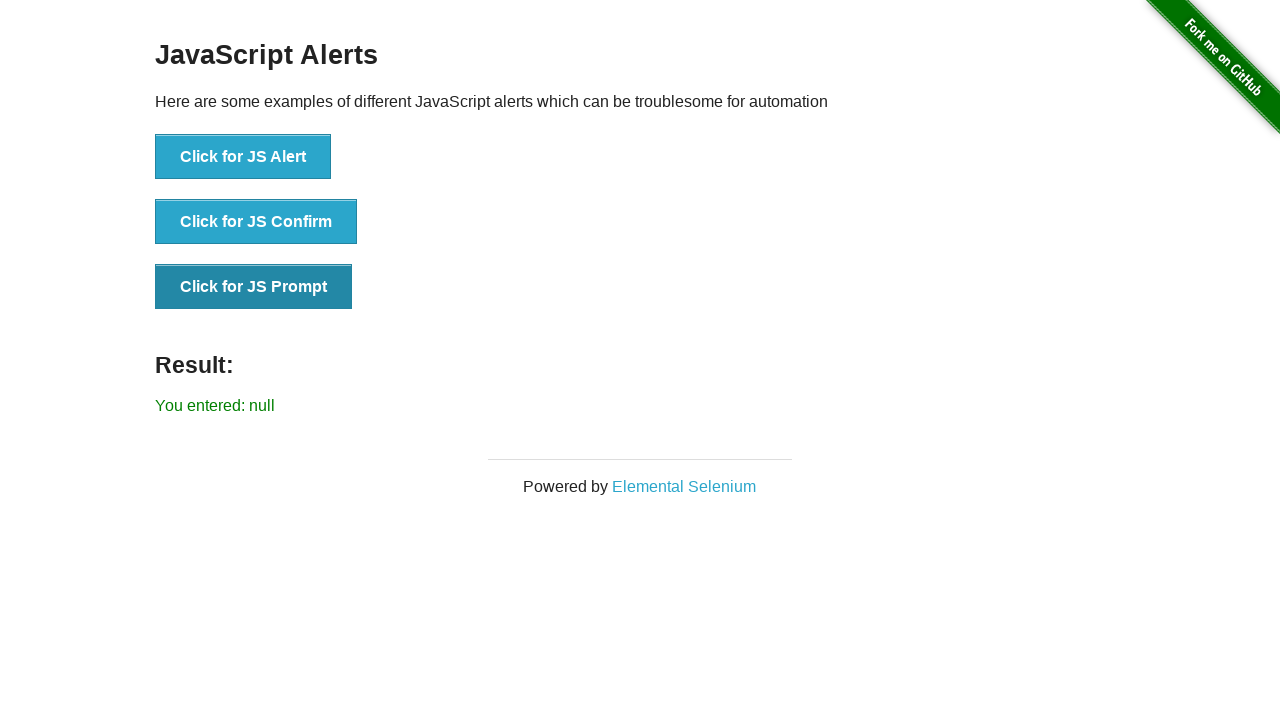

Clicked the JS Prompt button to trigger the dialog at (254, 287) on xpath=//button[.='Click for JS Prompt']
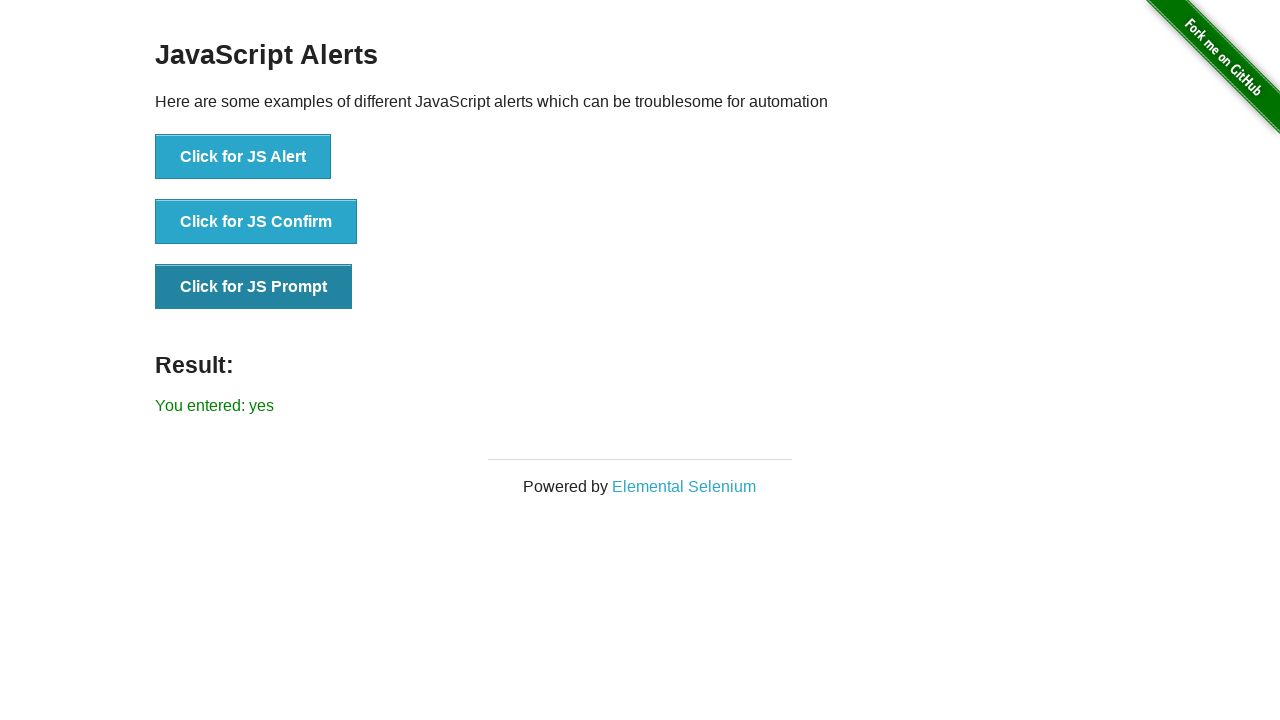

Waited 500ms for result to display
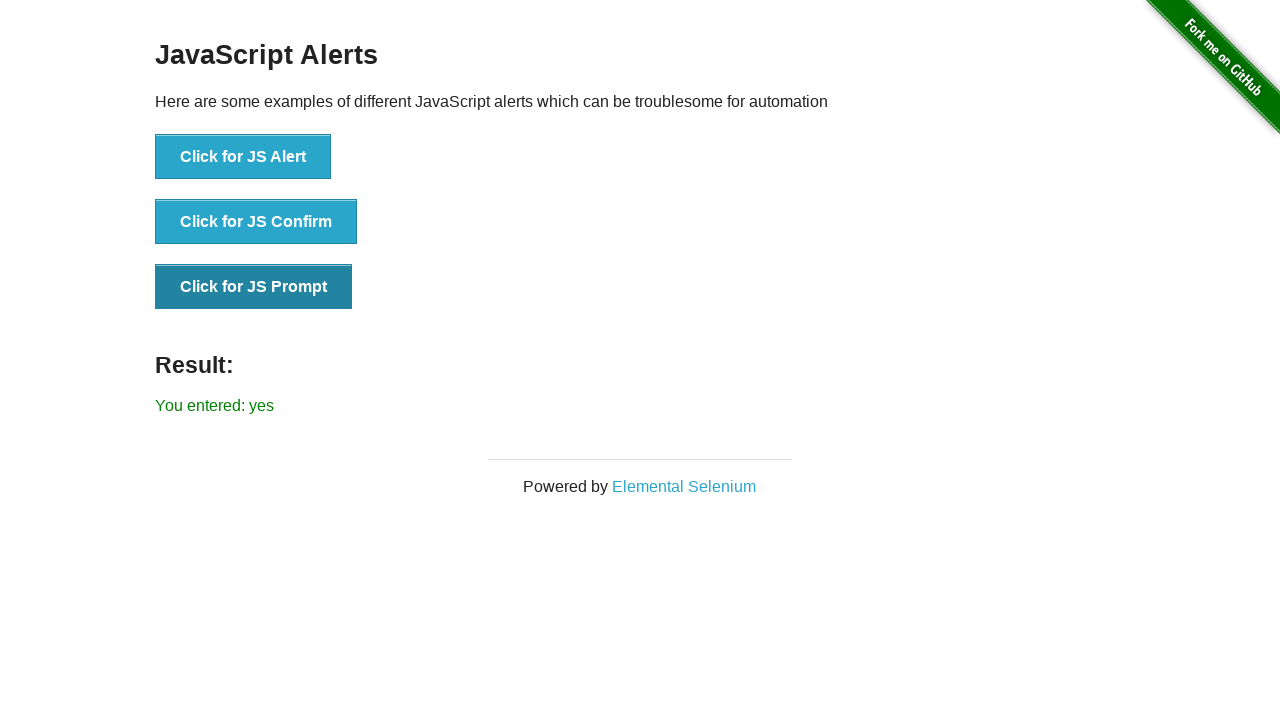

Verified the result text 'You entered: yes' appears on the page
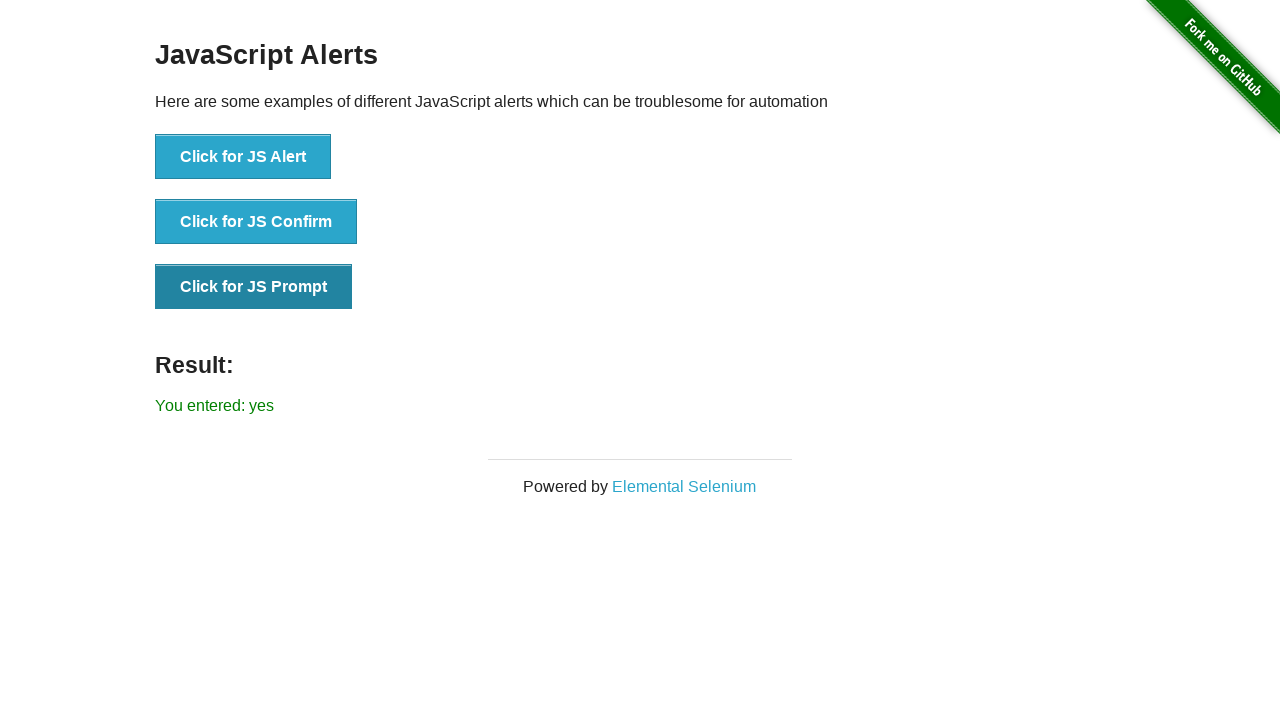

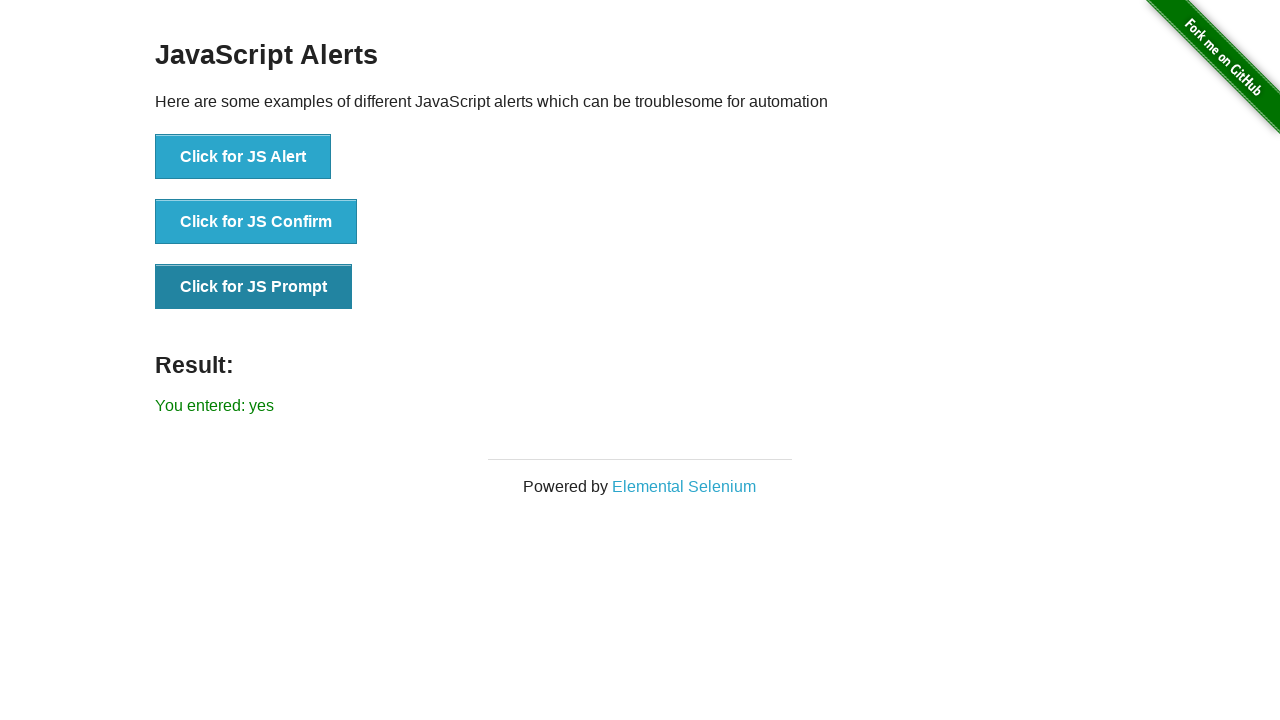